Tests dropdown selection functionality by selecting birth date (year, month, day) and verifying state dropdown default value

Starting URL: https://testcenter.techproeducation.com/index.php?page=dropdown

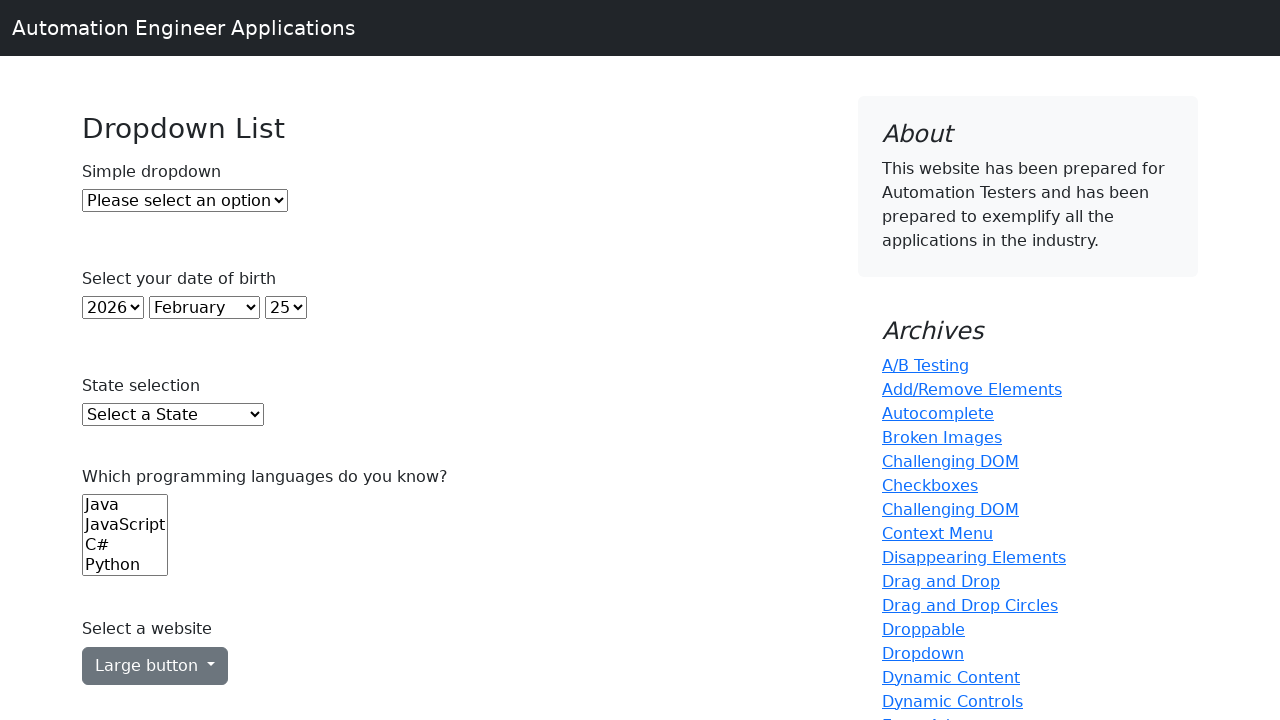

Selected year 2000 from year dropdown on #year
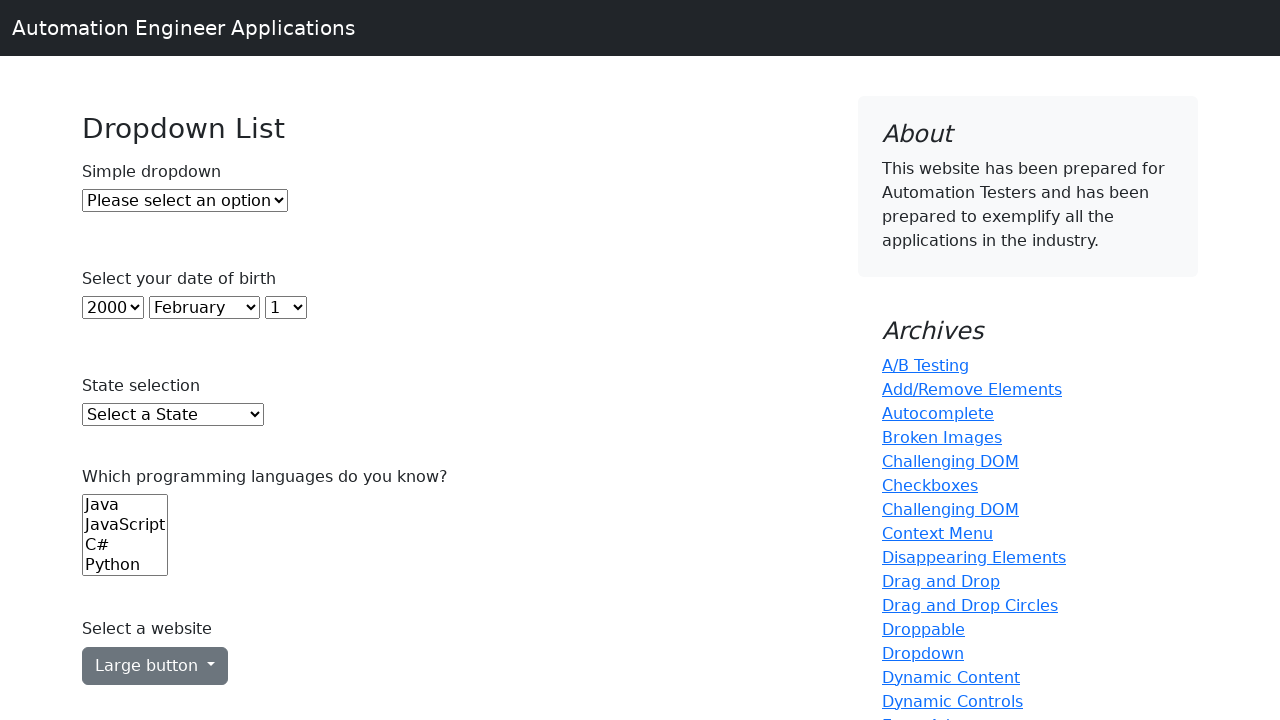

Selected January from month dropdown on #month
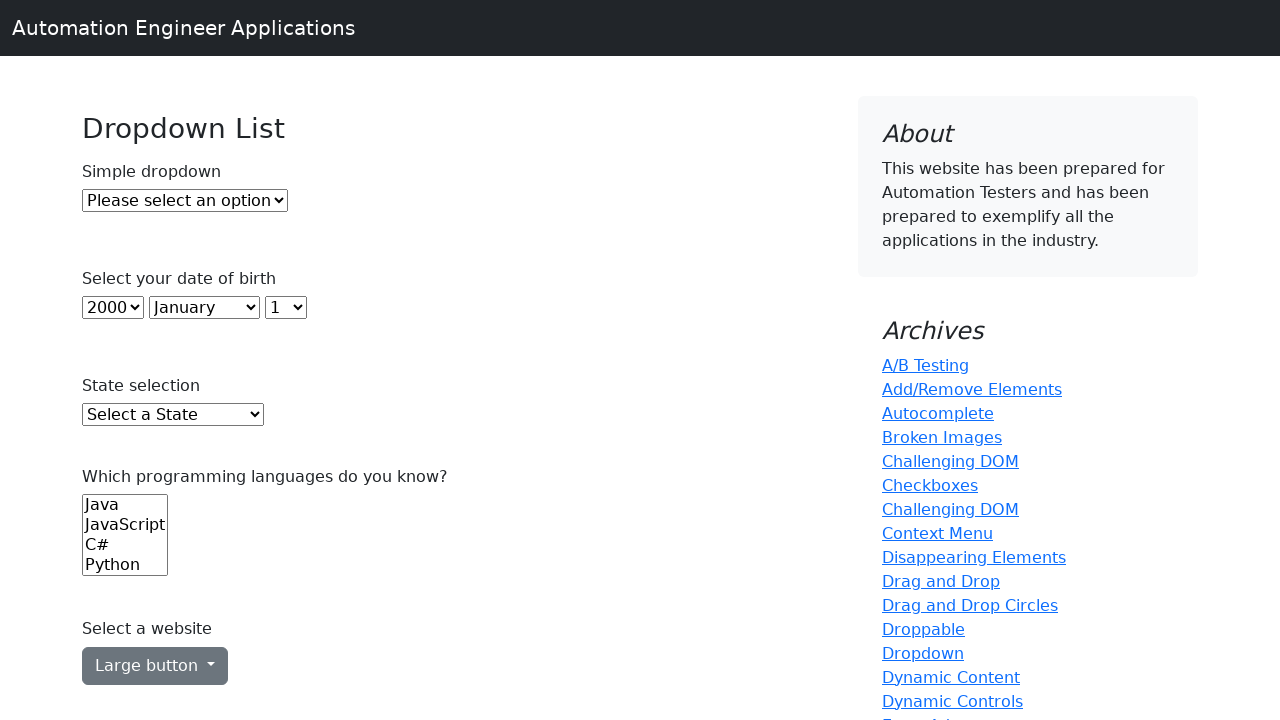

Selected day 10 from day dropdown on #day
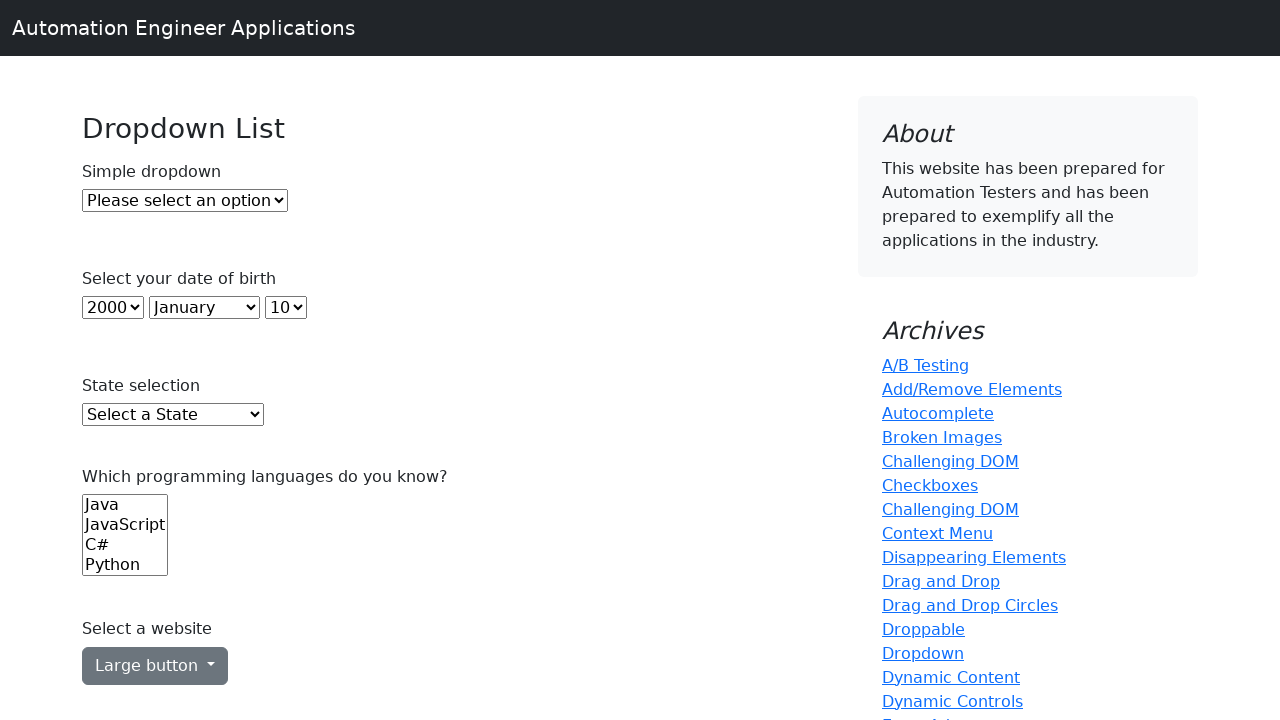

Retrieved all state dropdown options
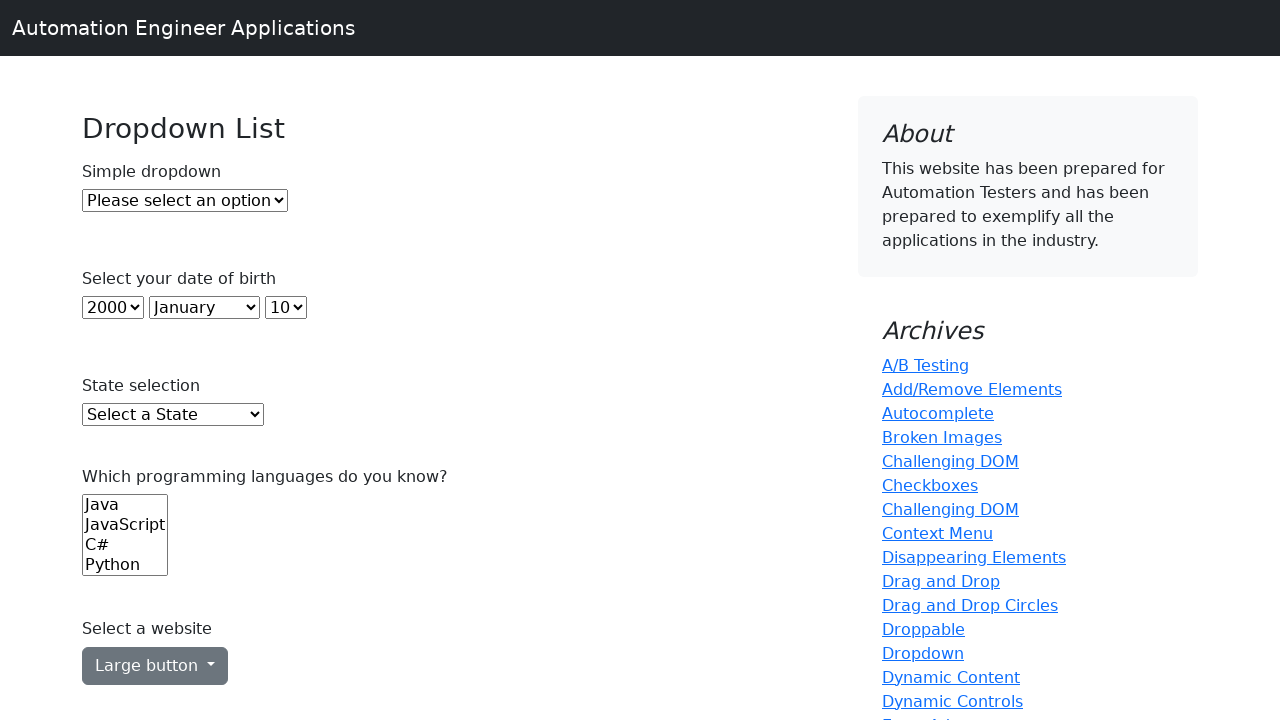

Retrieved selected state value
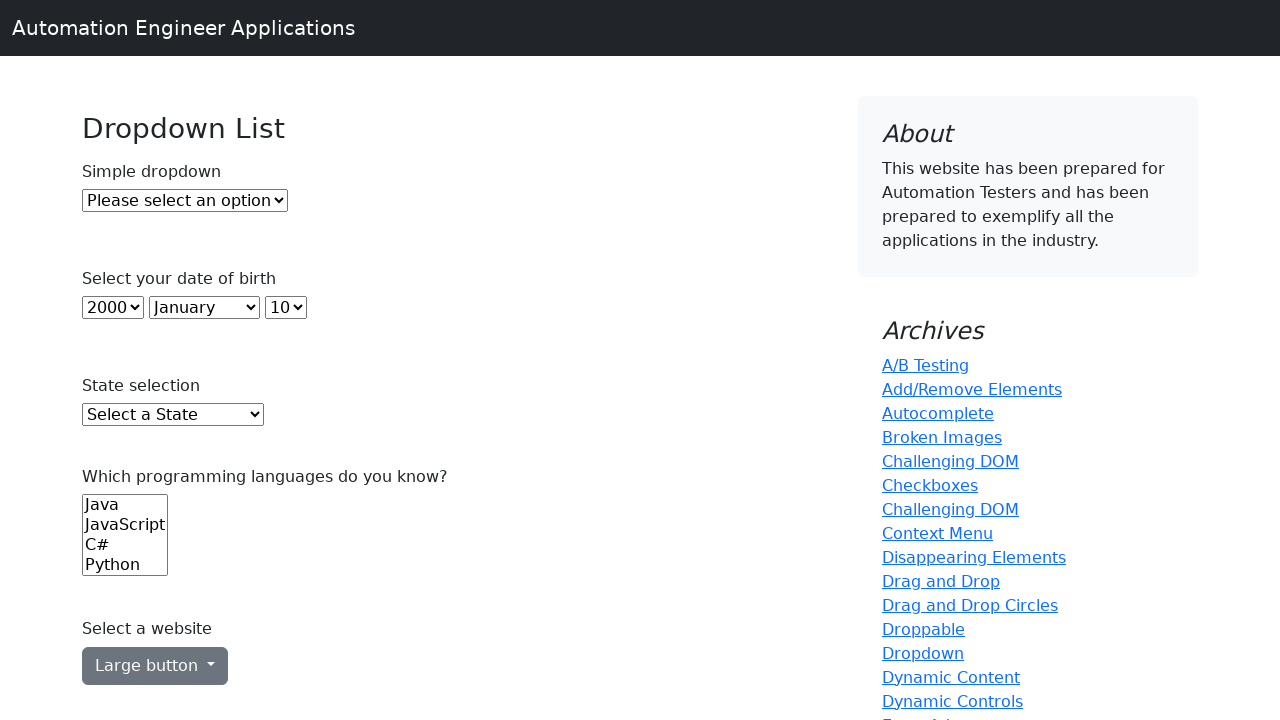

Retrieved default state dropdown text content
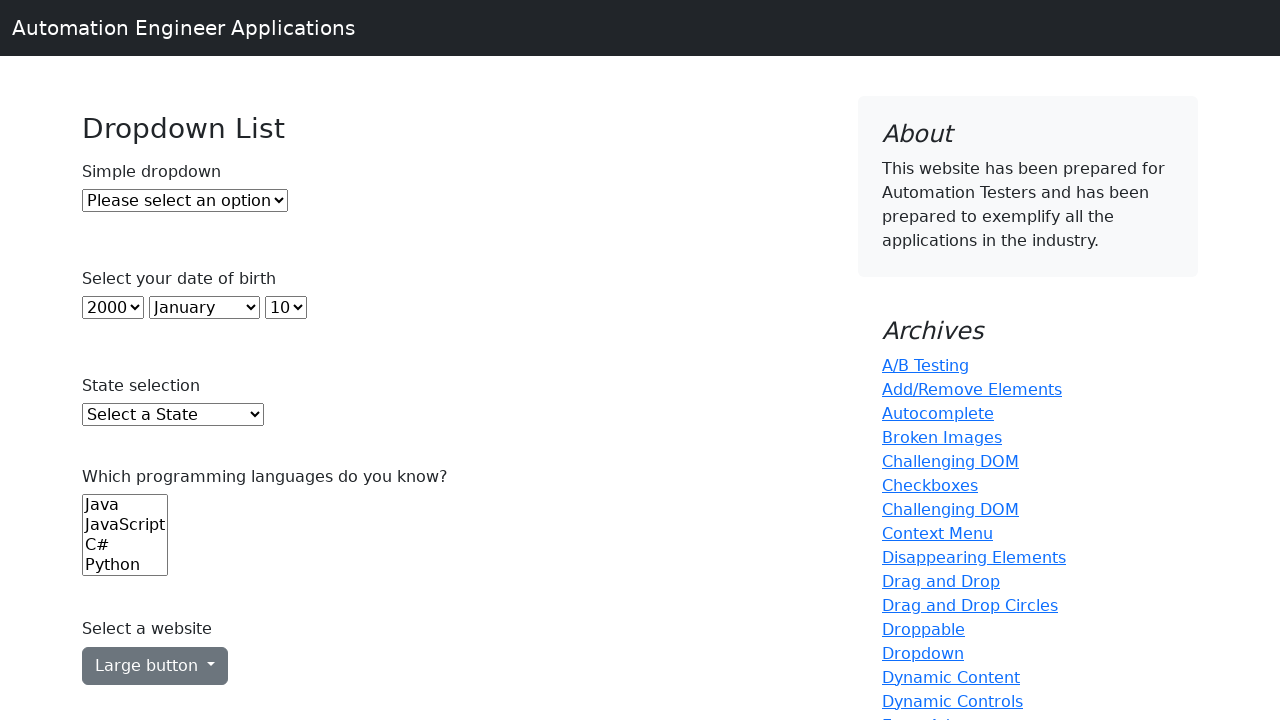

Verified default state dropdown value is 'Select a State'
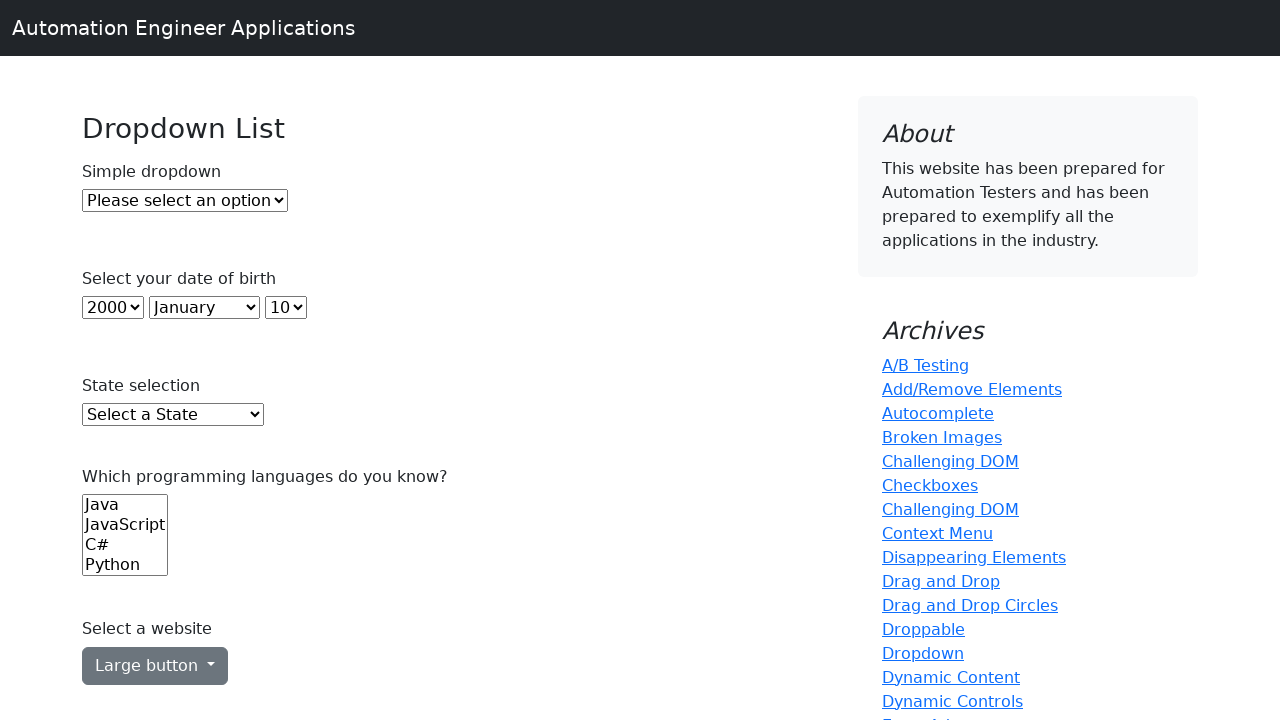

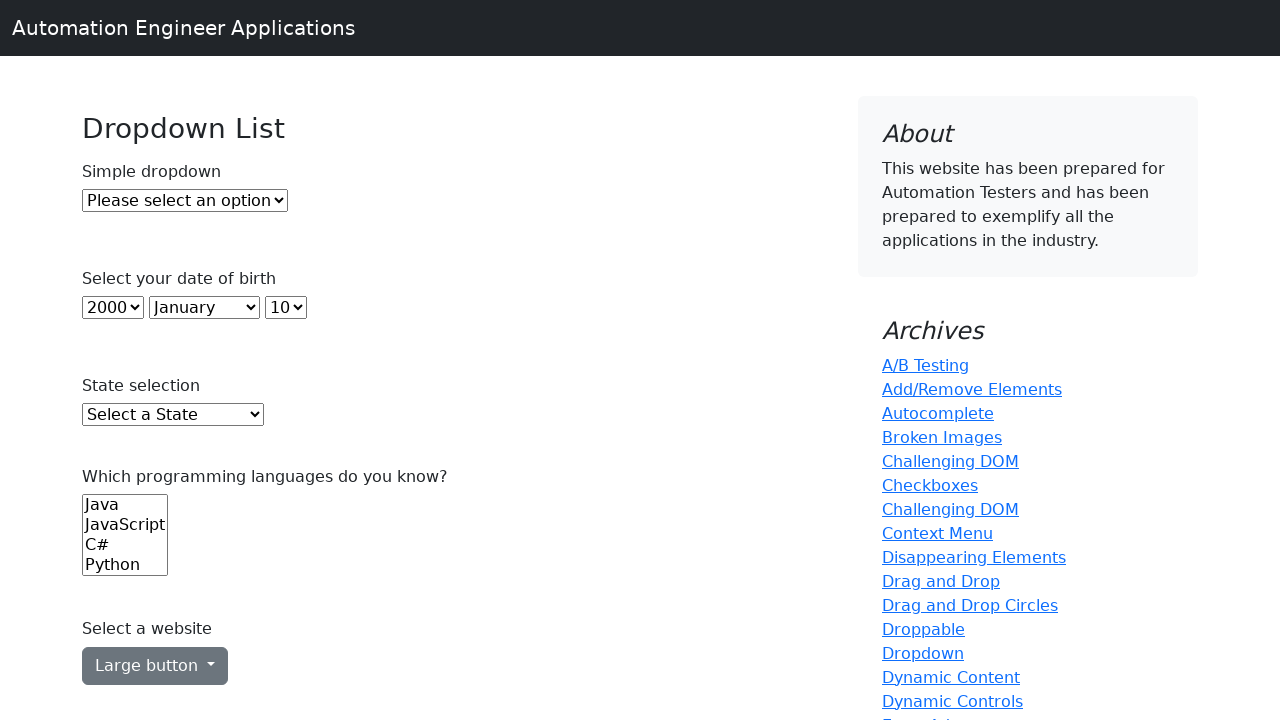